Tests navigation on the Automation Store website by clicking on the pneumatic menu icon, then navigating to the NFPA Cylinders page and verifying the page heading is displayed.

Starting URL: https://automationstore.com/

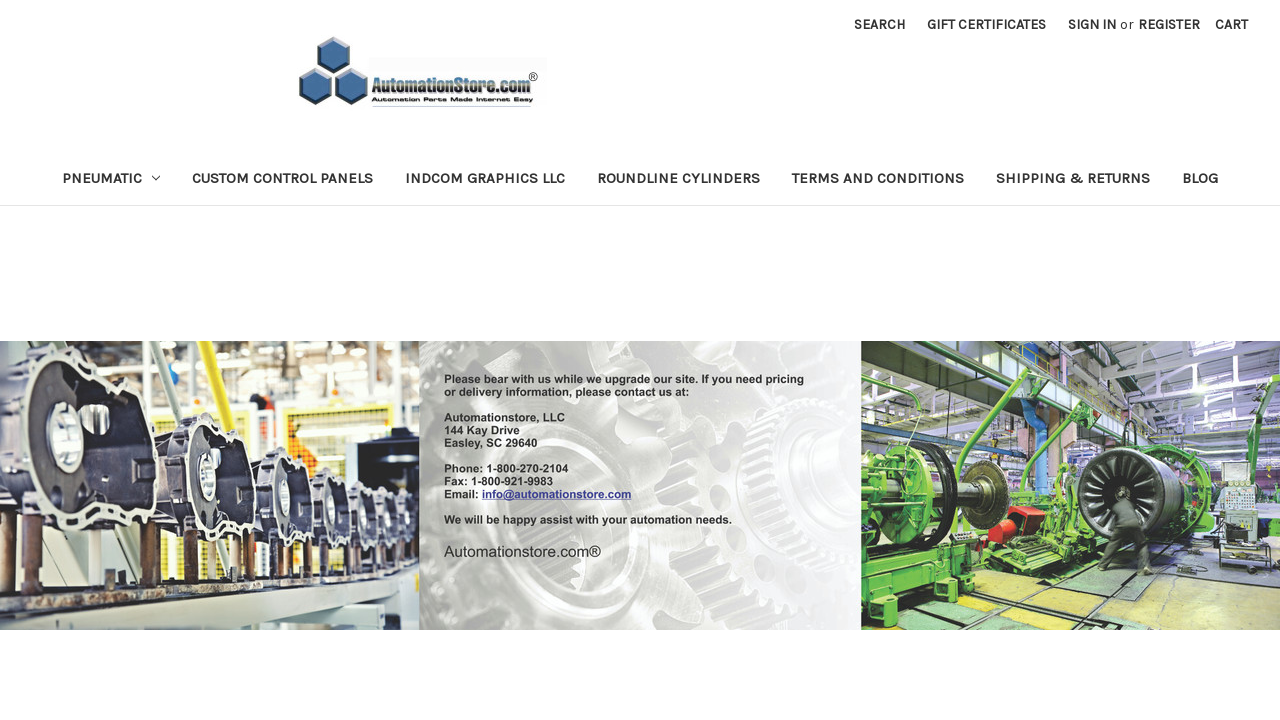

Retrieved page title from Automation Store homepage
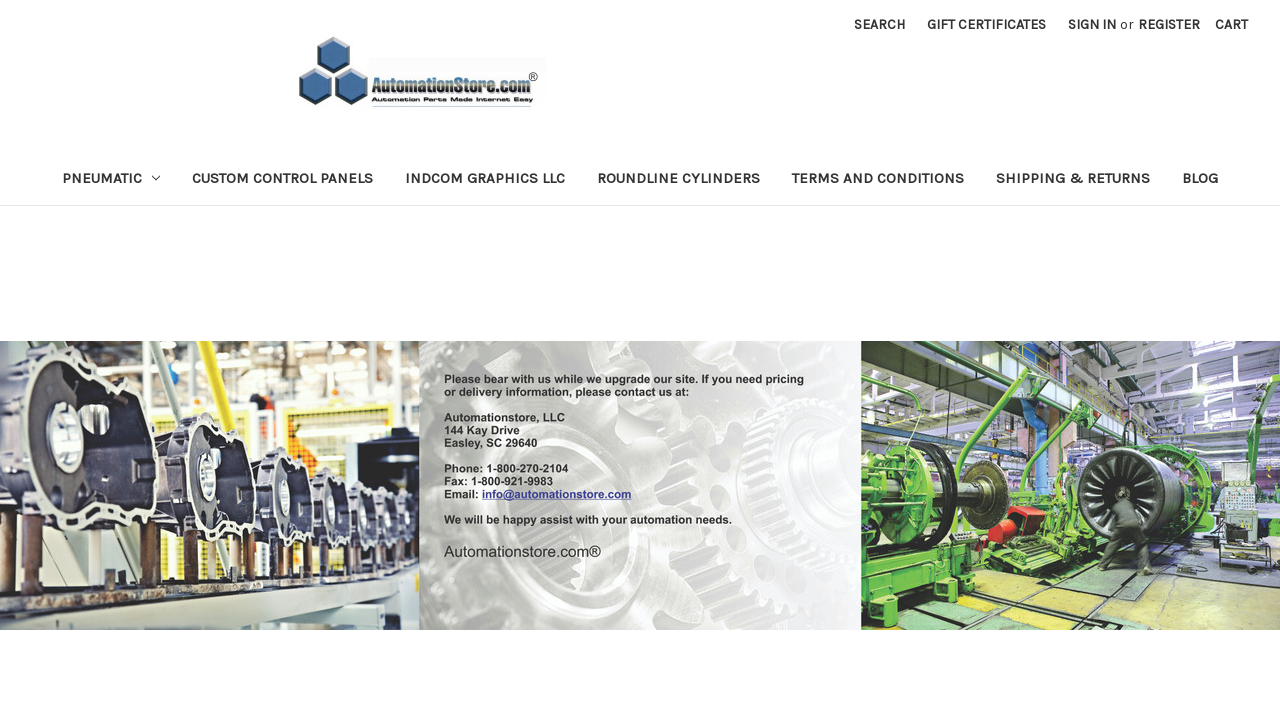

Verified page title is not null
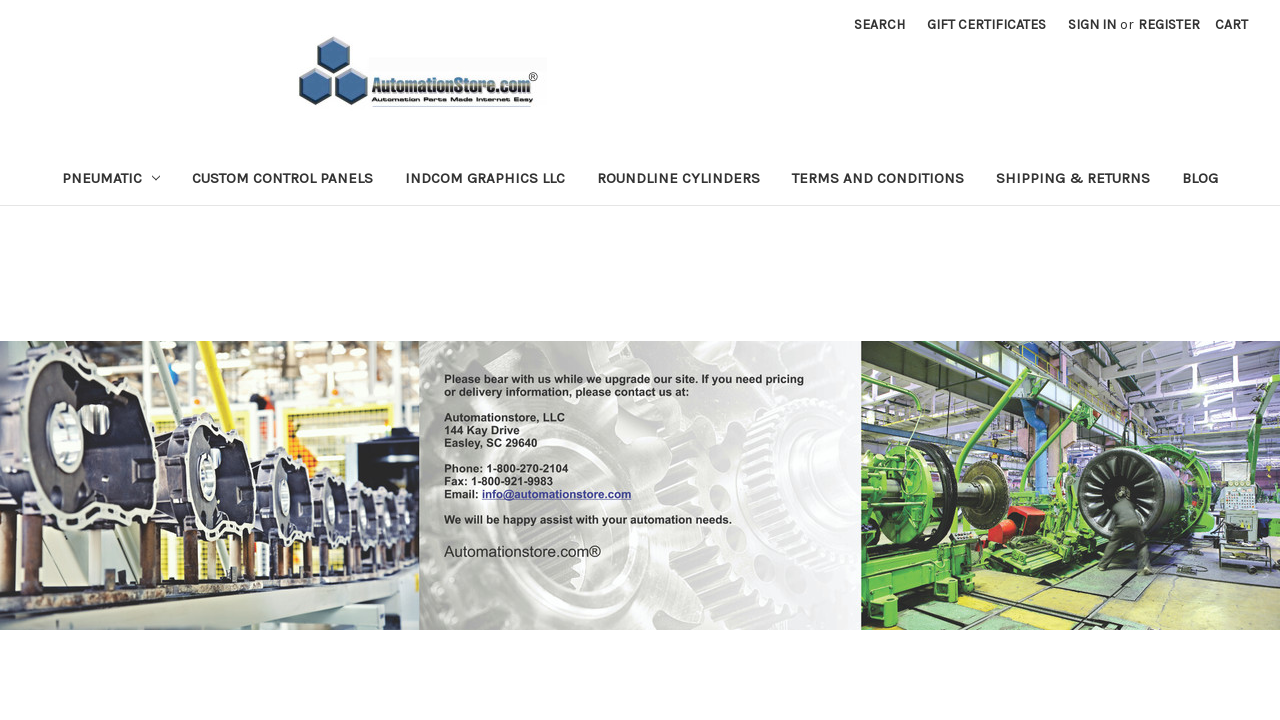

Waited for pneumatic menu icon to load
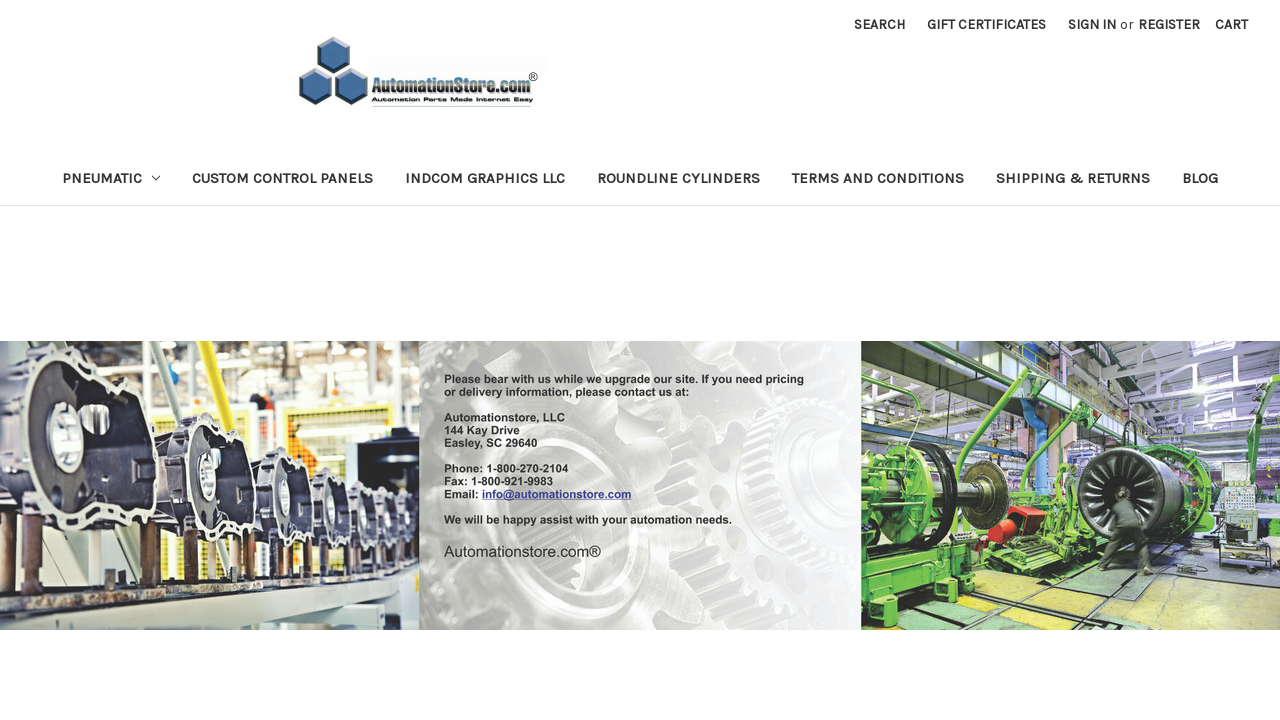

Clicked on pneumatic/more icon in navigation at (156, 178) on //i[@class='icon navPages-action-moreIcon']//*[name()='svg']
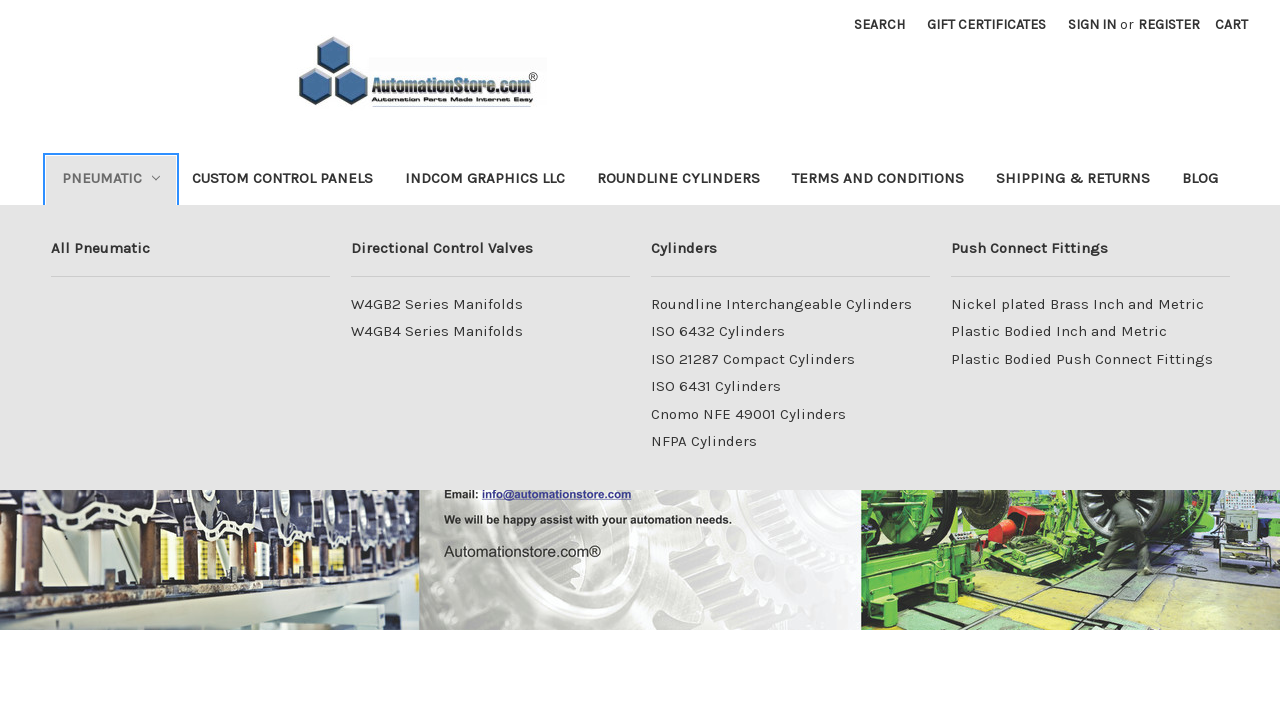

Waited for NFPA Cylinders link to load
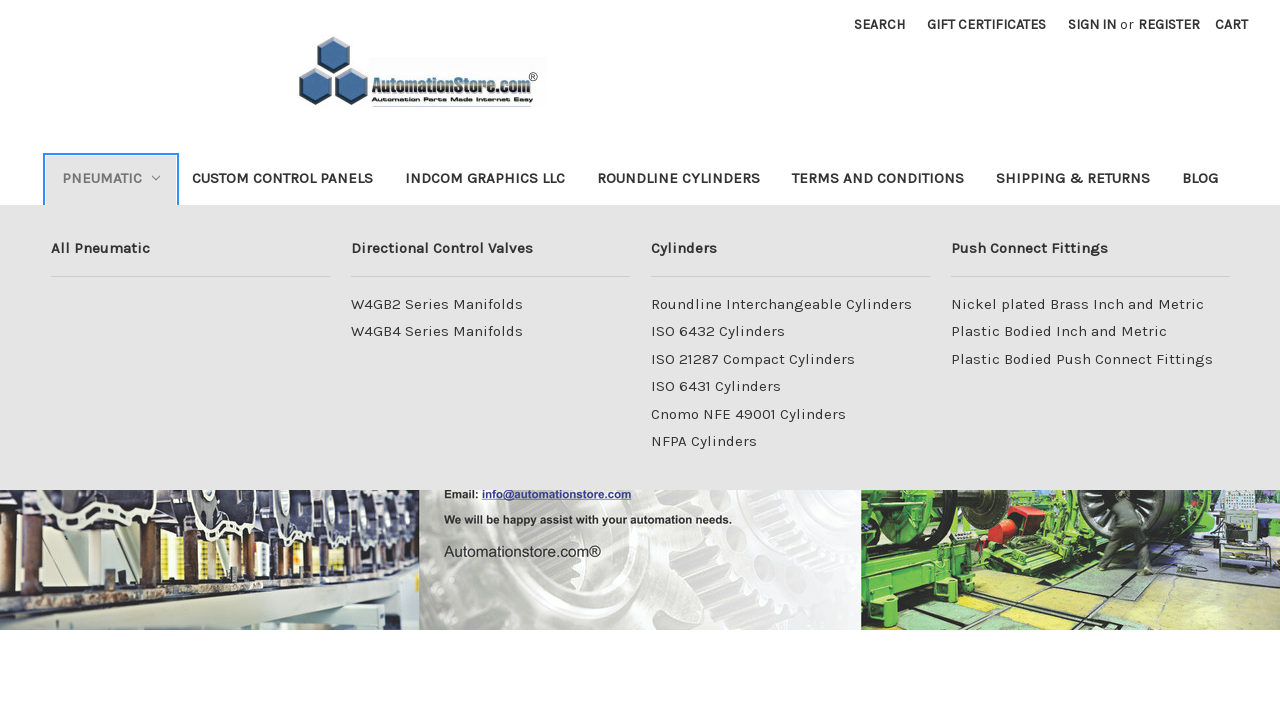

Clicked on NFPA Cylinders link at (790, 444) on //*[contains(text(),'NFPA Cylinders')]
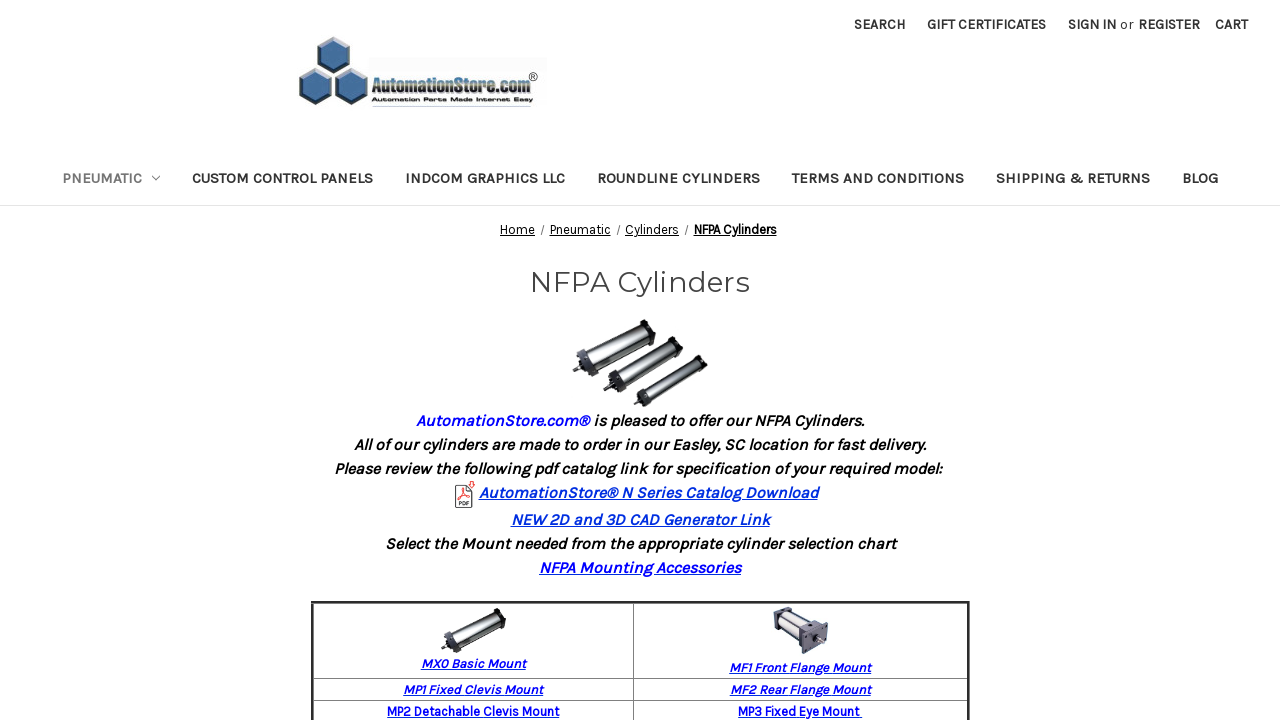

Waited for NFPA Cylinders page heading to load
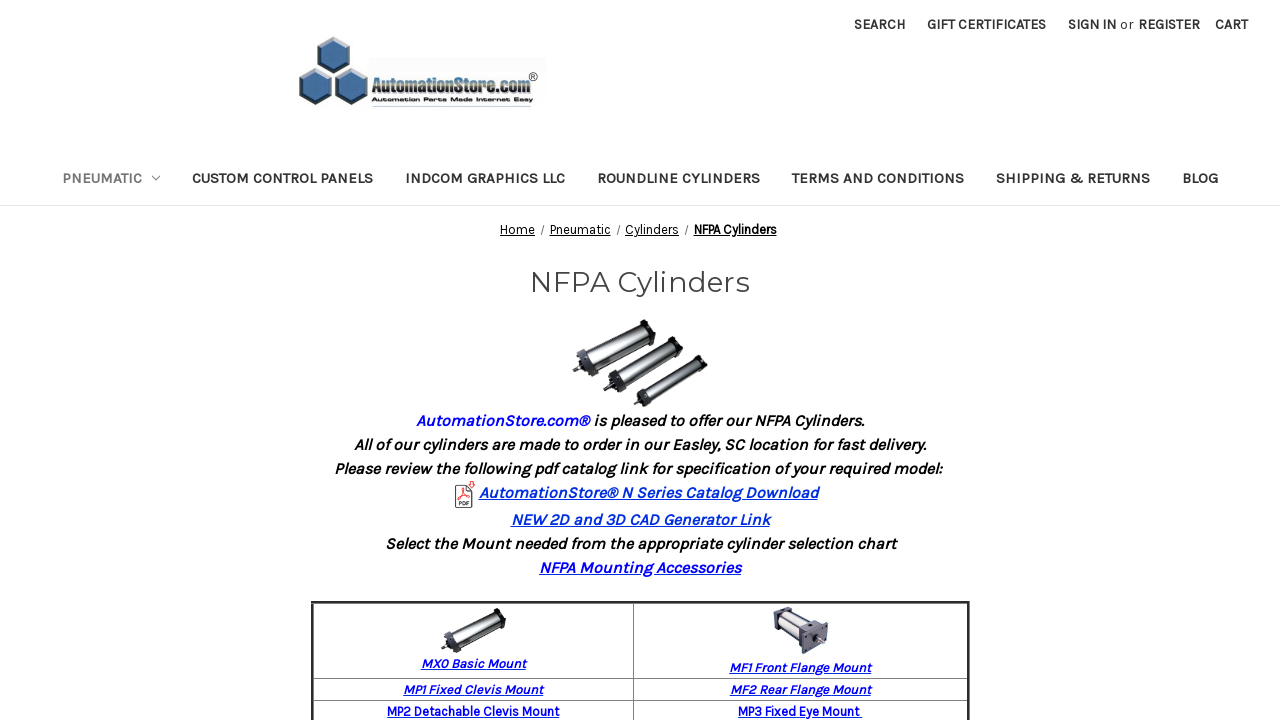

Located NFPA Cylinders page heading element
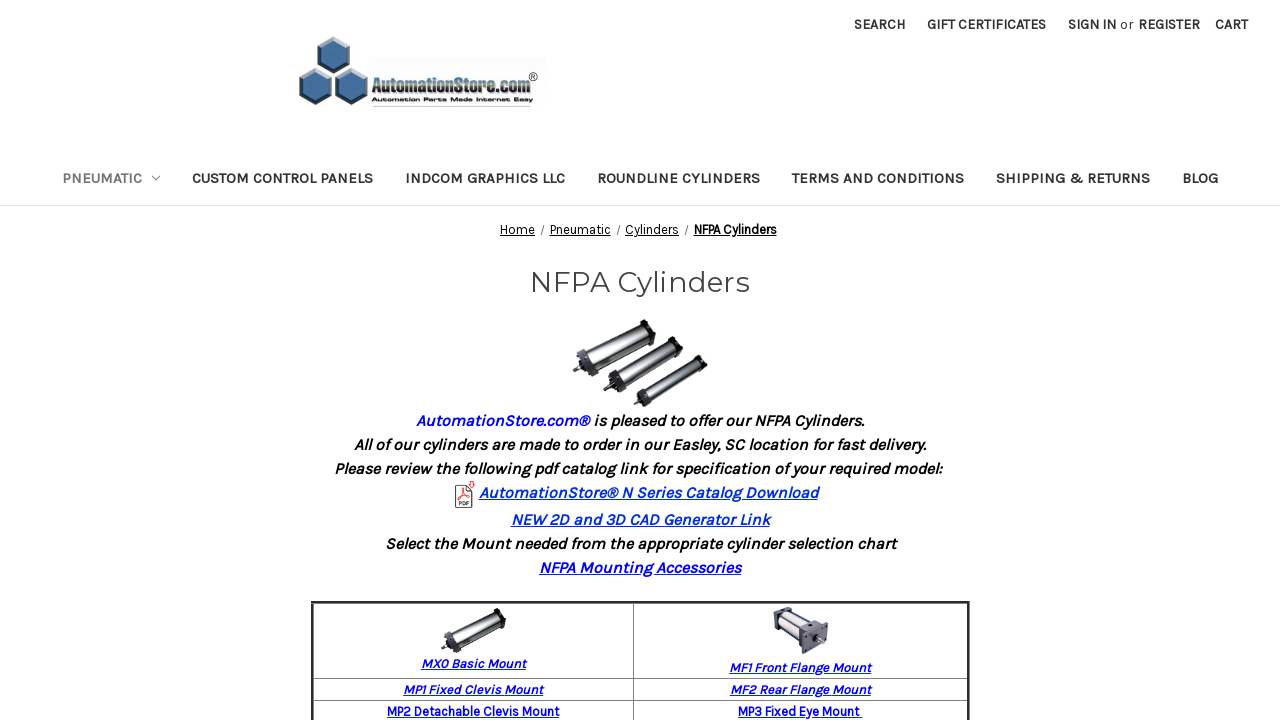

Verified NFPA Cylinders heading is visible on the page
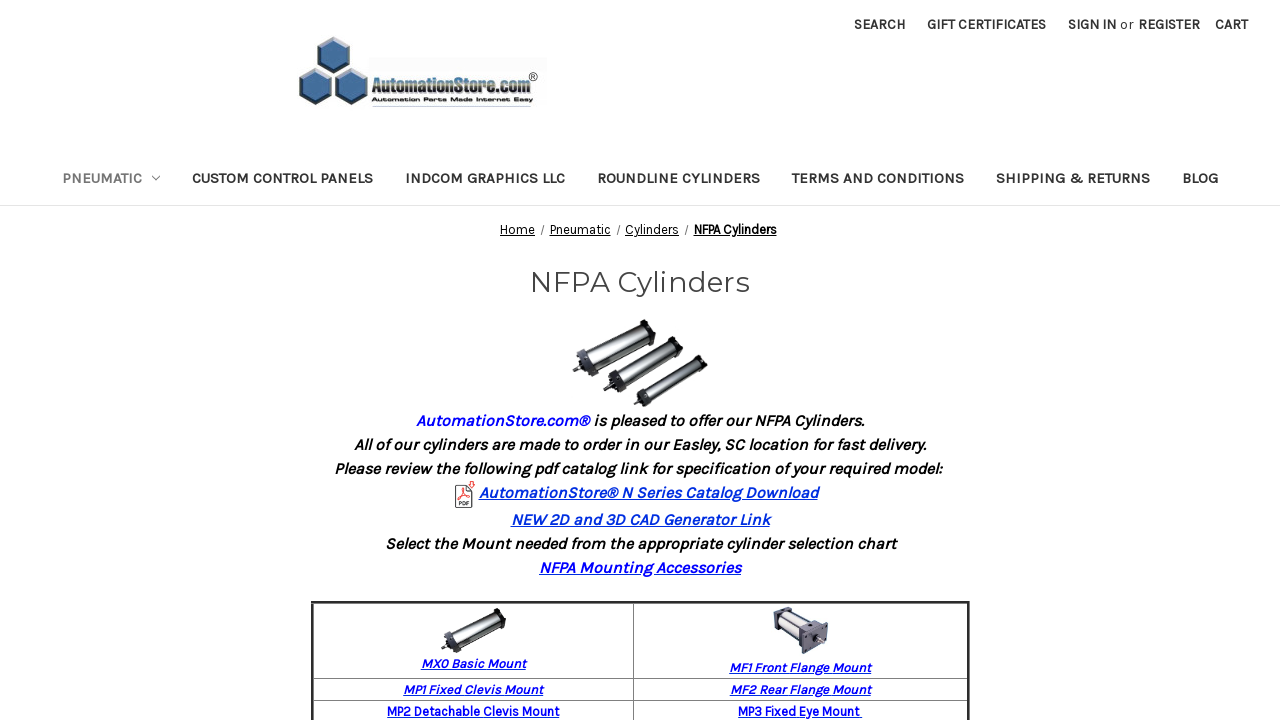

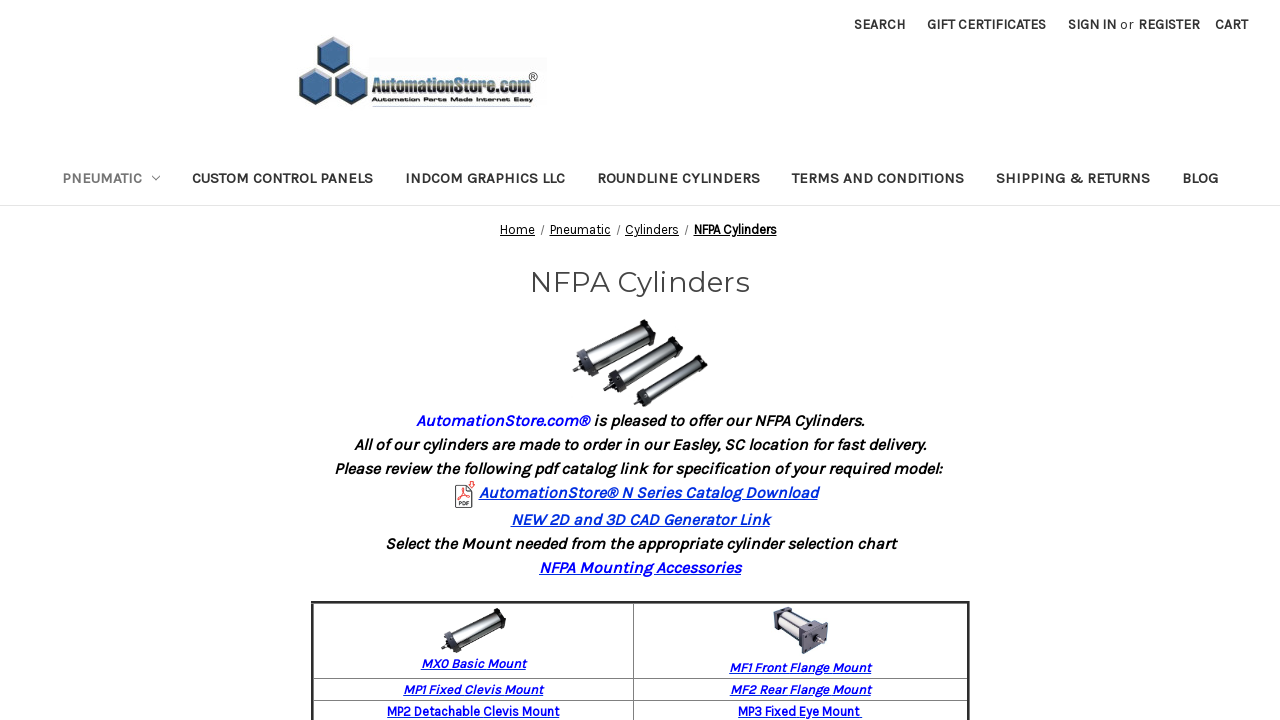